Tests iframe interactions by clicking buttons inside frames, switching between nested frames, and counting the total number of frames on the page

Starting URL: https://www.leafground.com/frame.xhtml

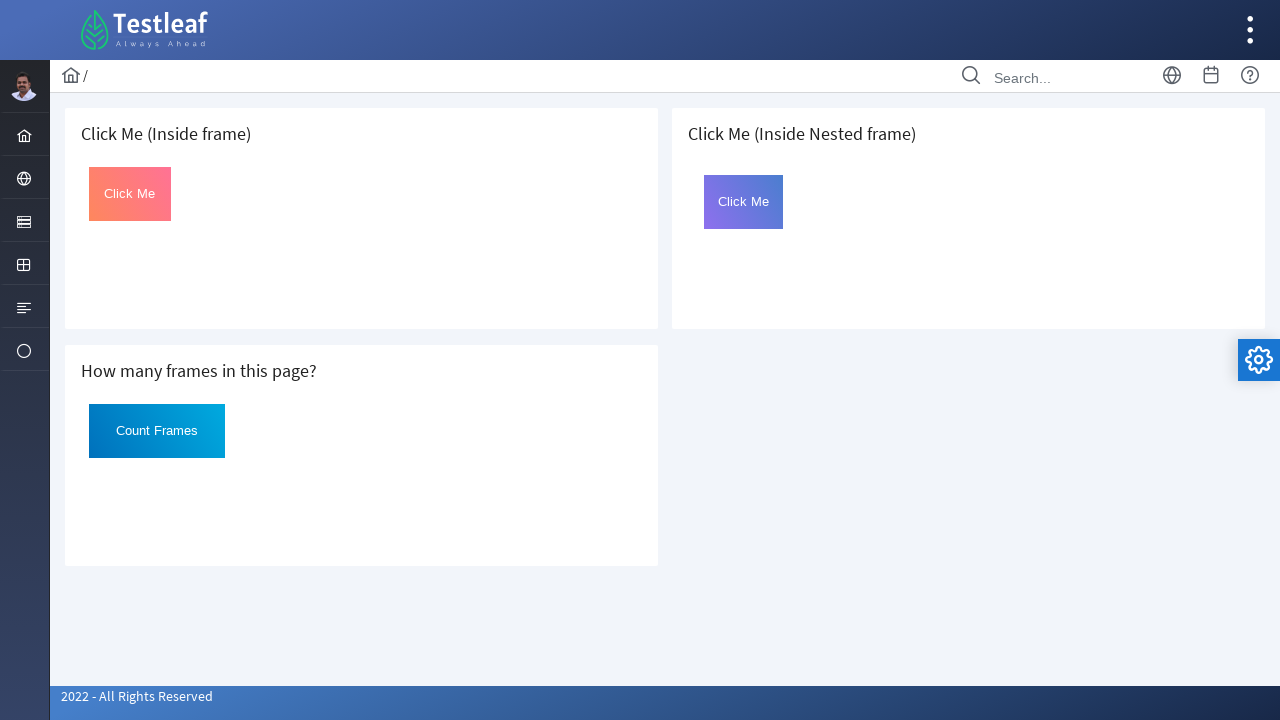

Located first iframe on the page
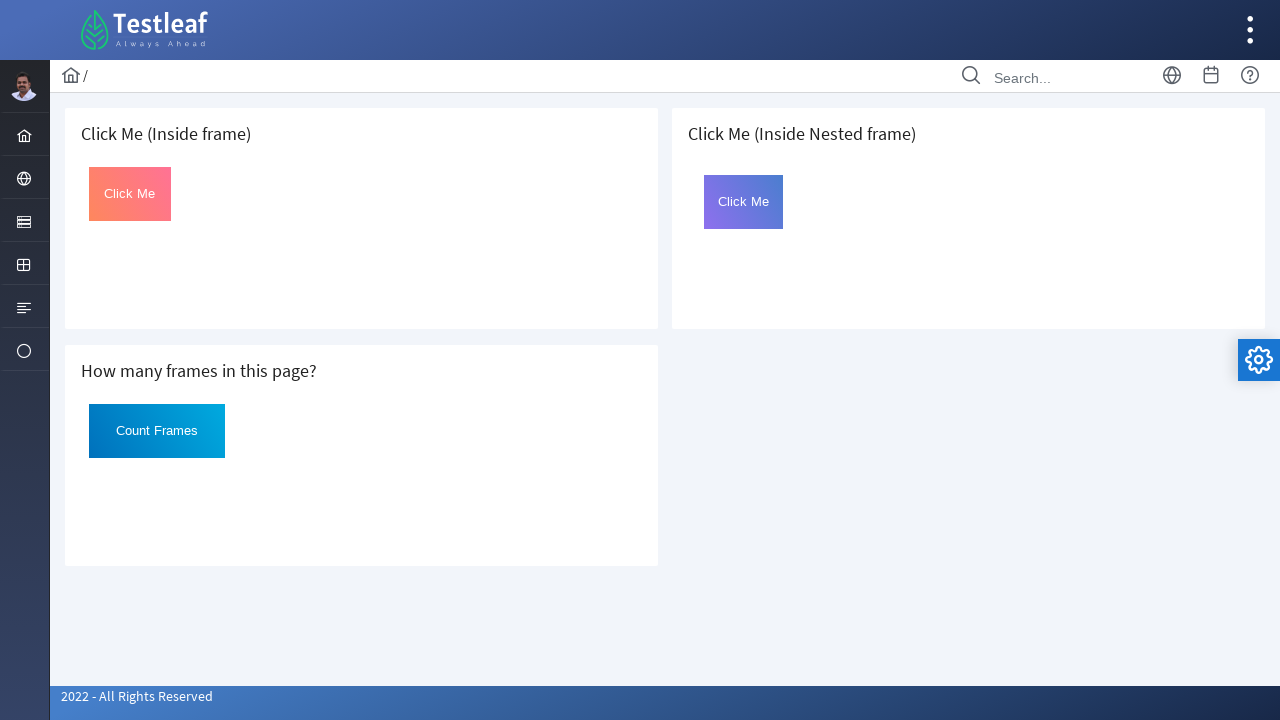

Located Click button in first iframe
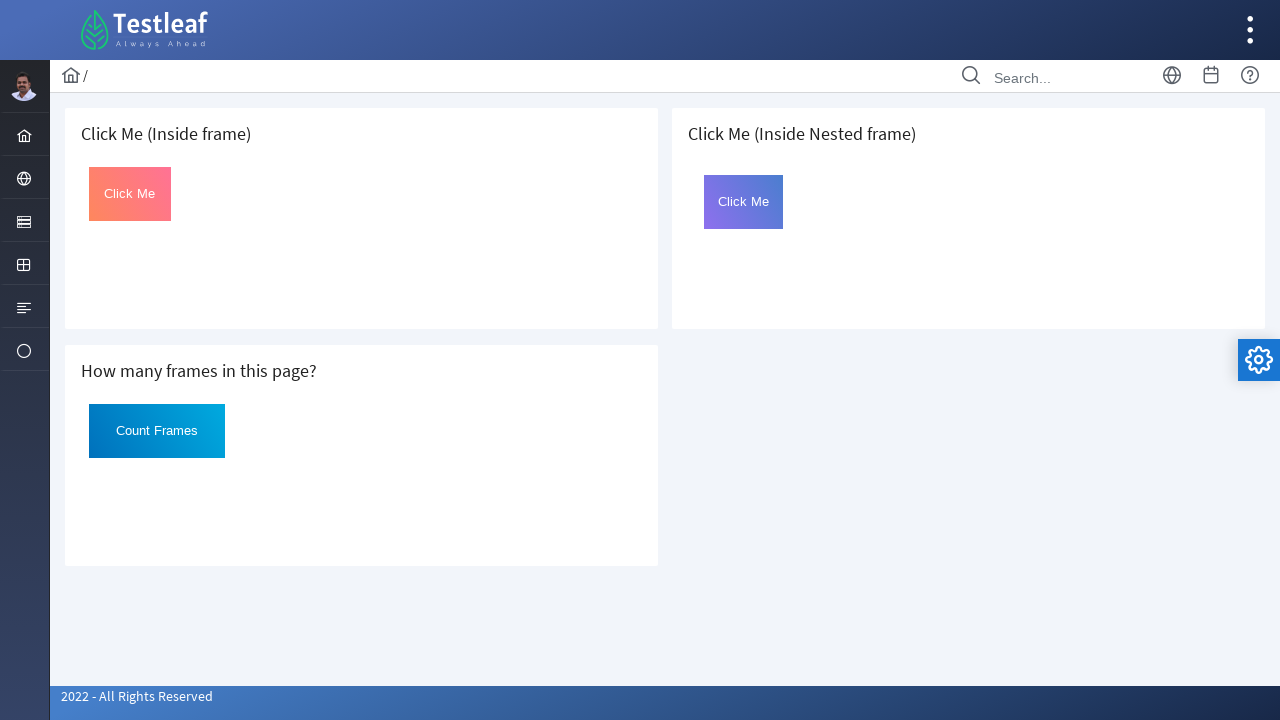

Clicked button in first iframe at (130, 194) on iframe >> nth=0 >> internal:control=enter-frame >> button#Click
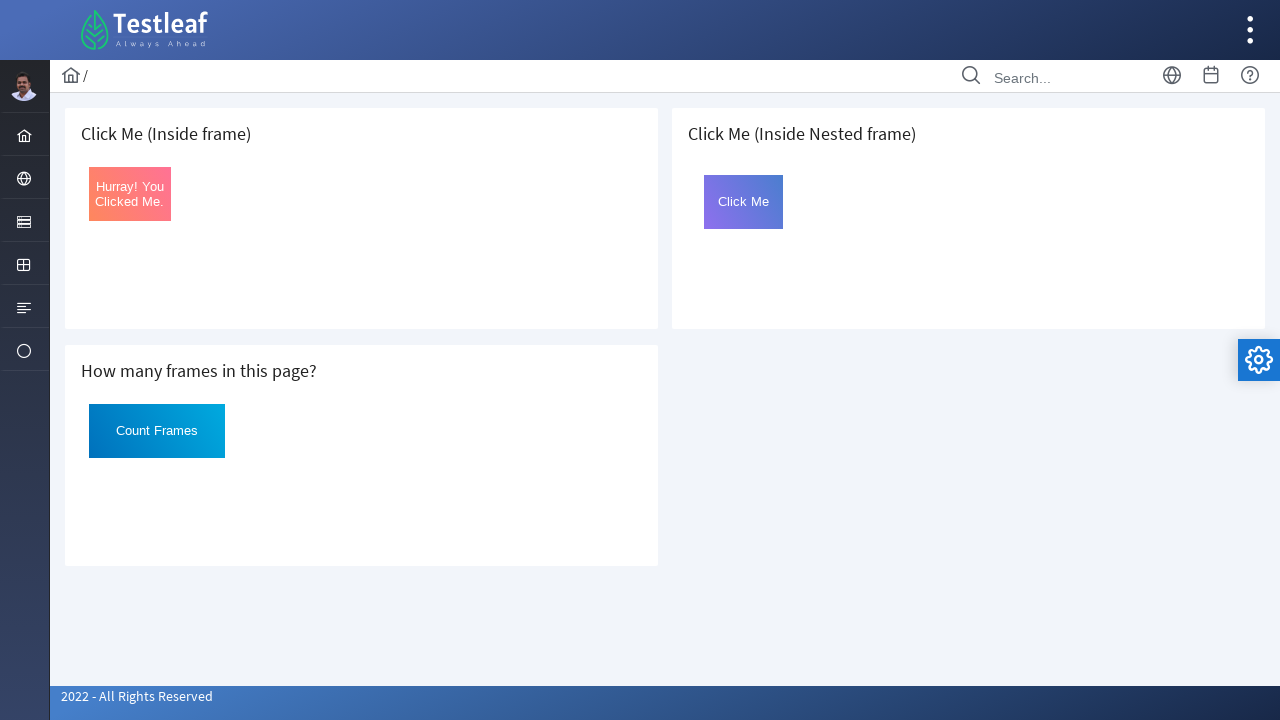

Retrieved text content after click: 'Hurray! You Clicked Me.'
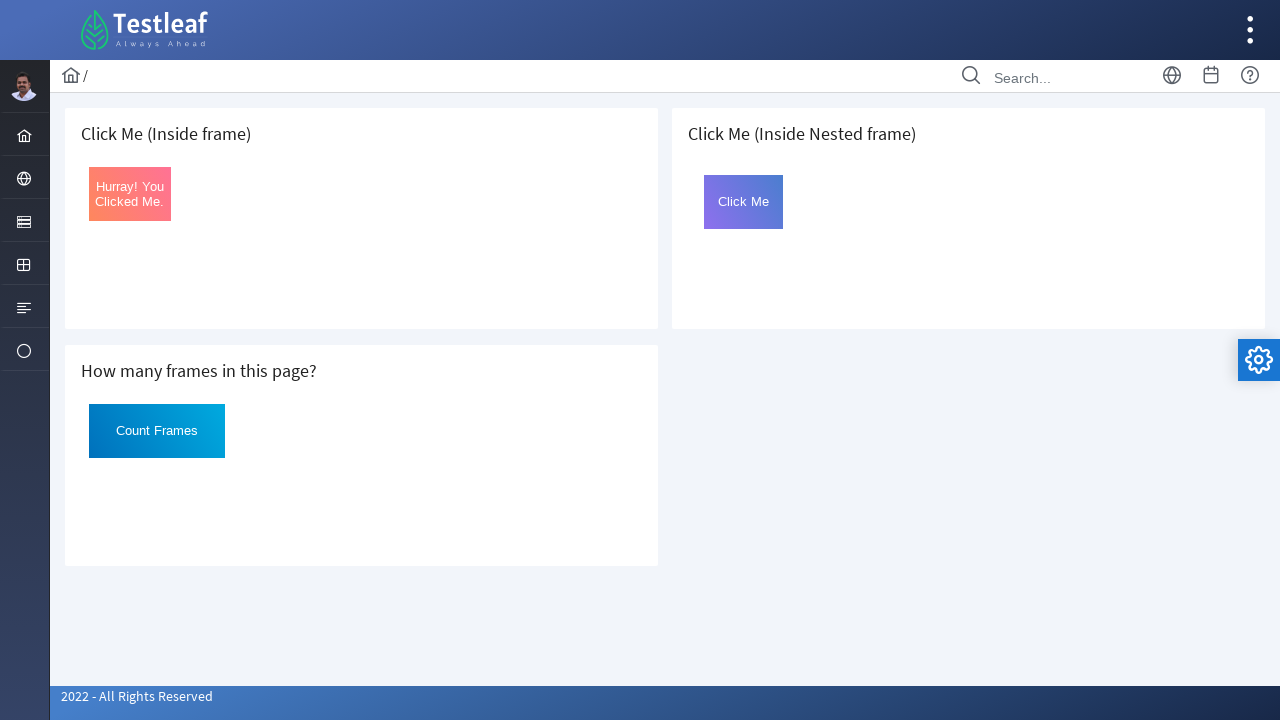

Located third iframe on the page
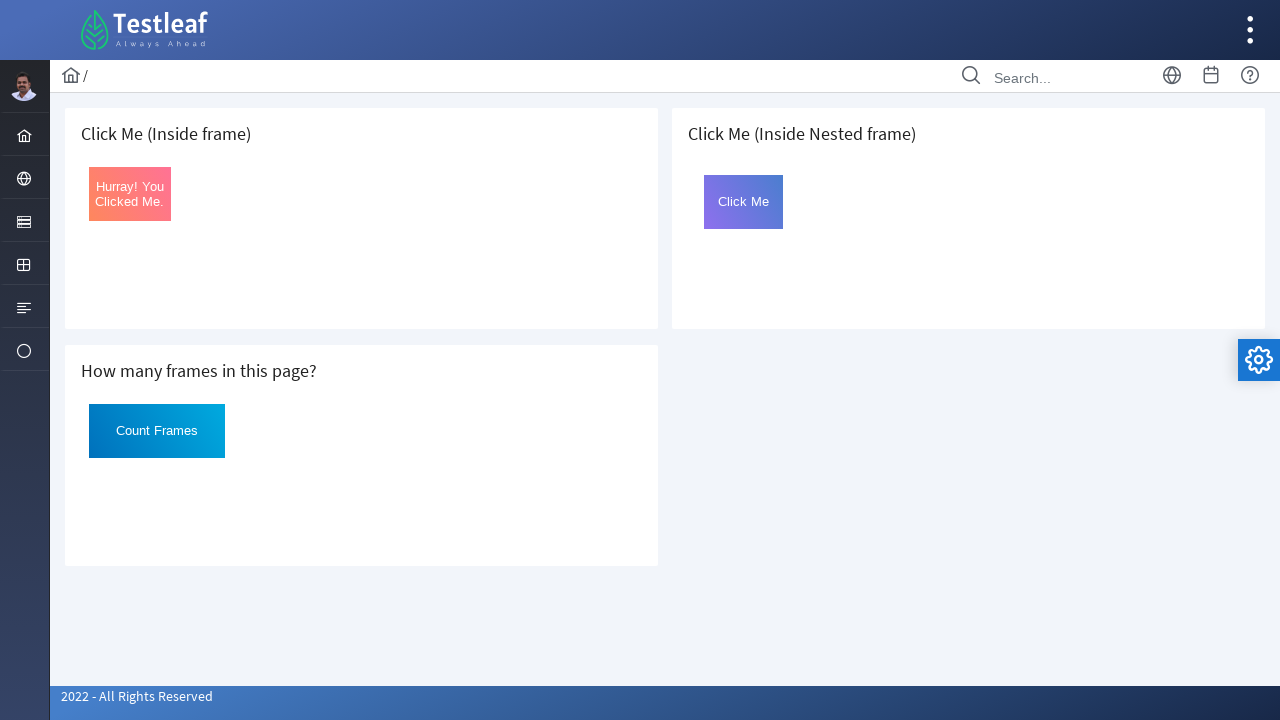

Located nested frame with name 'frame2' inside third iframe
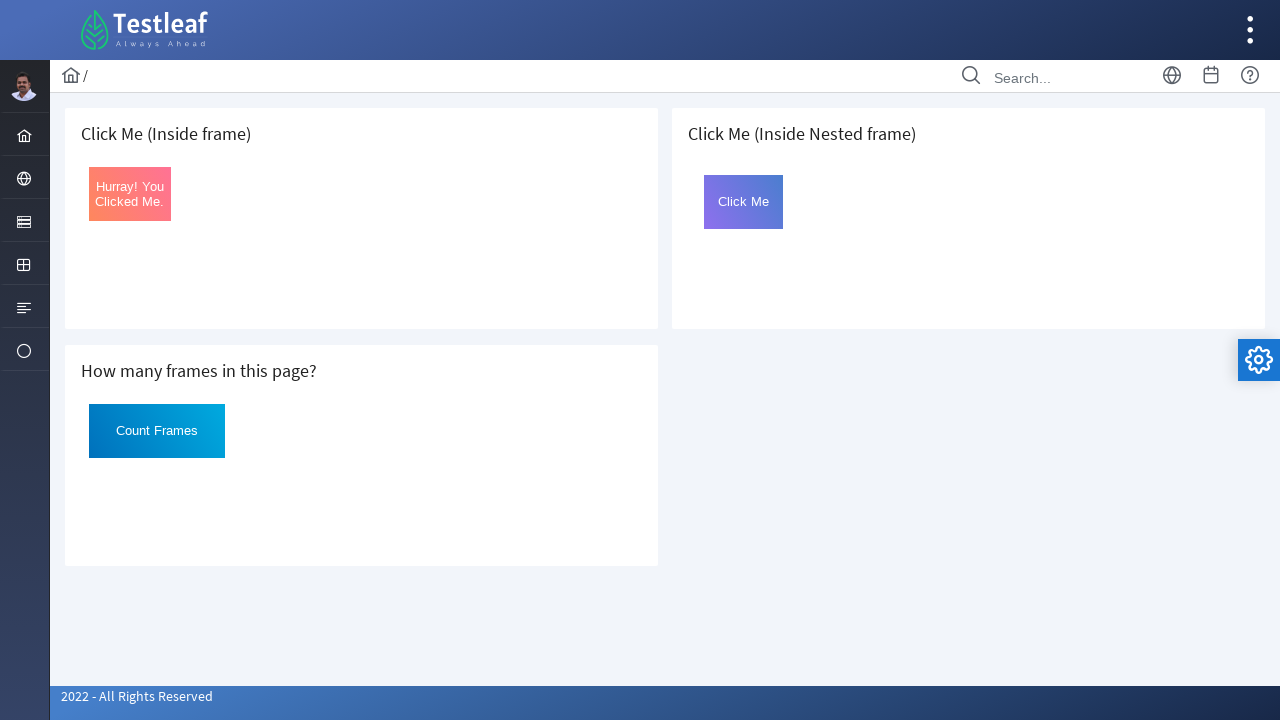

Located Click button in nested frame
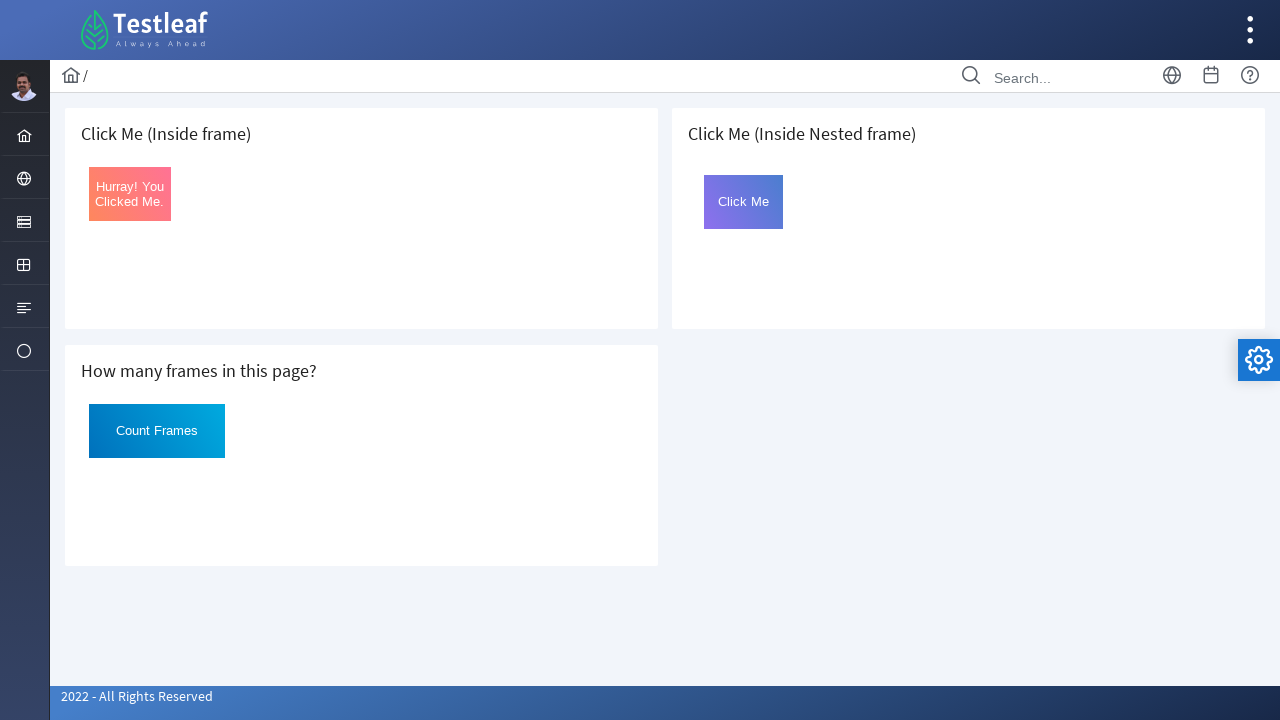

Clicked button in nested frame at (744, 202) on iframe >> nth=2 >> internal:control=enter-frame >> iframe[name='frame2'] >> inte
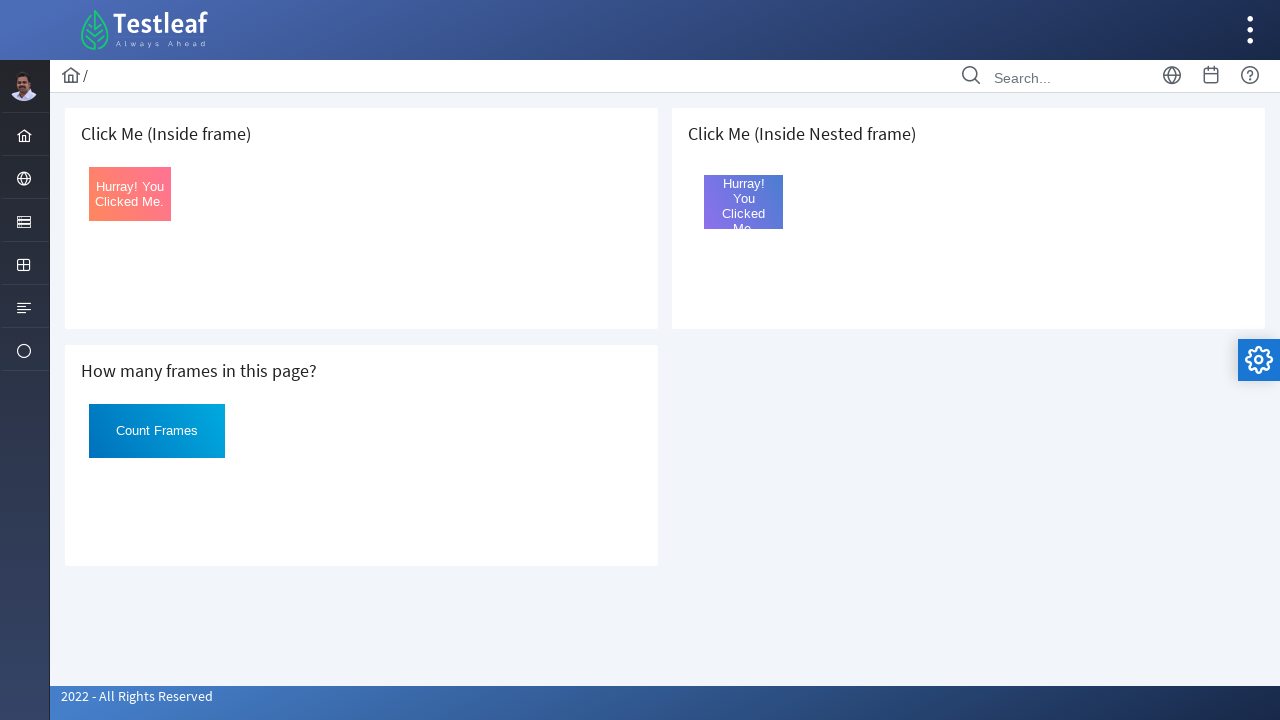

Counted total iframes on page: 3
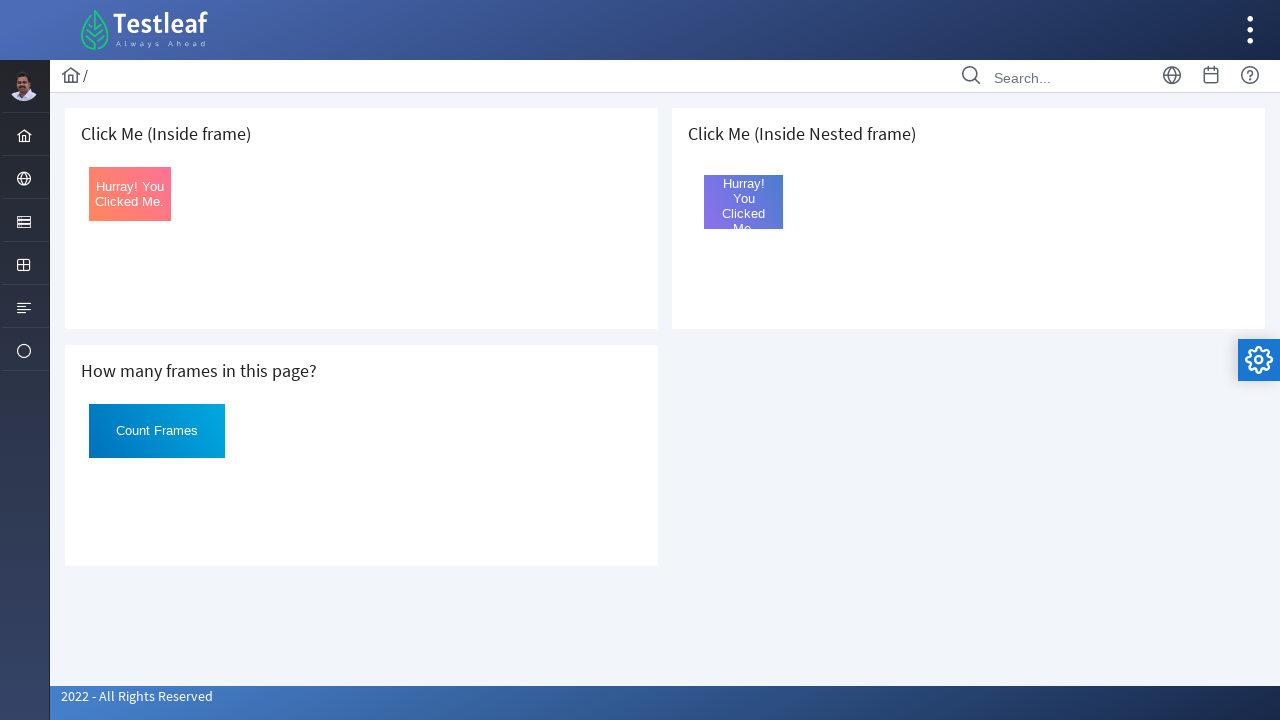

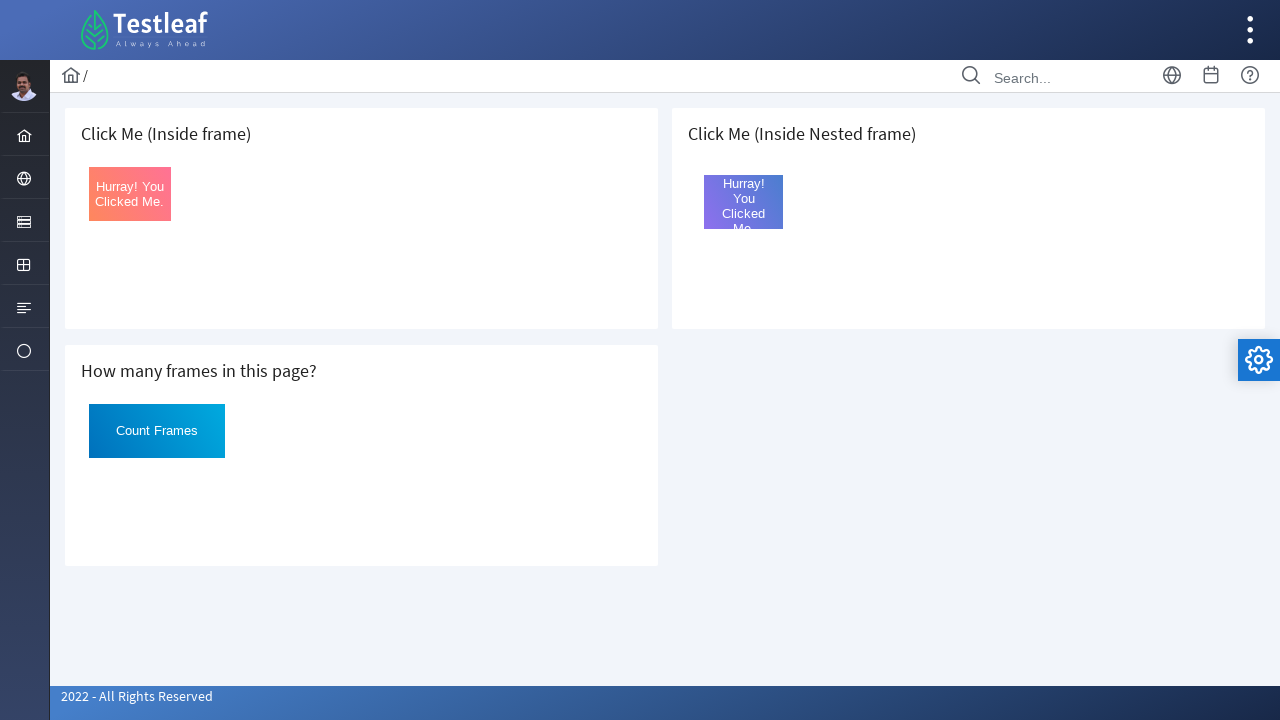